Tests browser window handling by navigating to the Browser Windows section, clicking a button to open a new window, switching to the new window to verify content, and switching back to the parent window.

Starting URL: https://demoqa.com/alerts

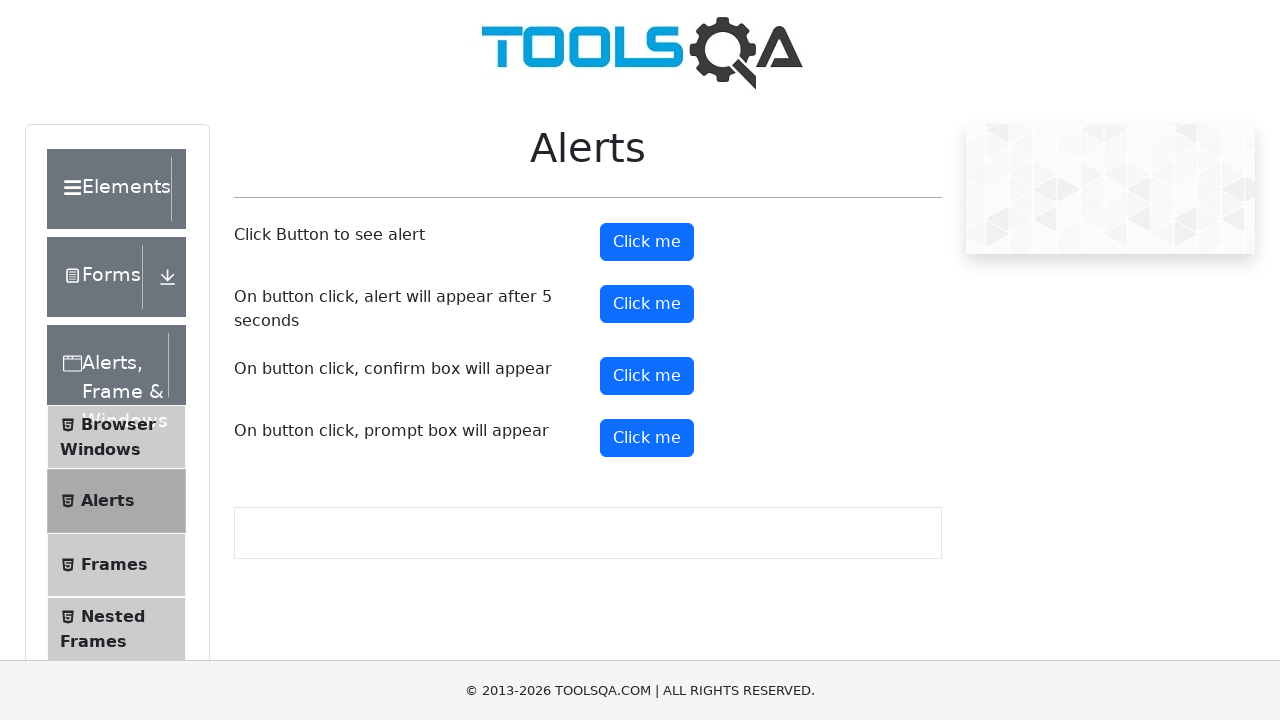

Clicked on 'Browser Windows' menu item at (118, 424) on xpath=//span[text()='Browser Windows']
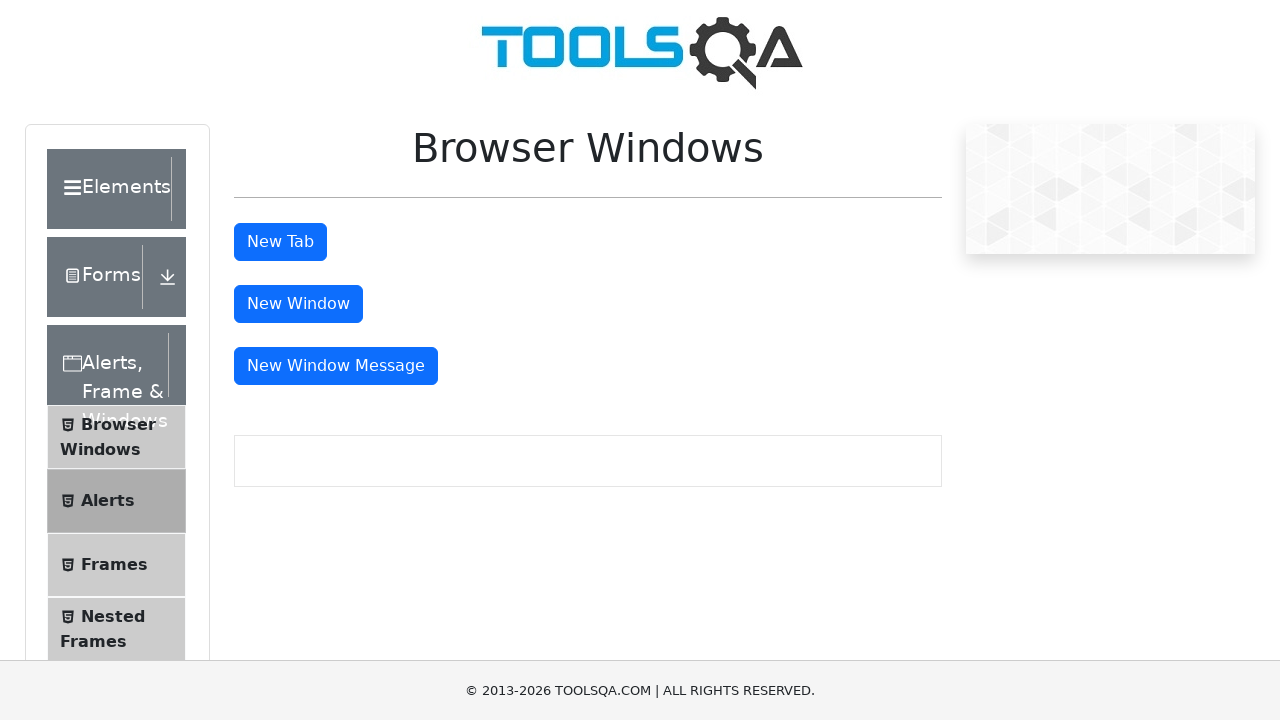

Waited for window button to load
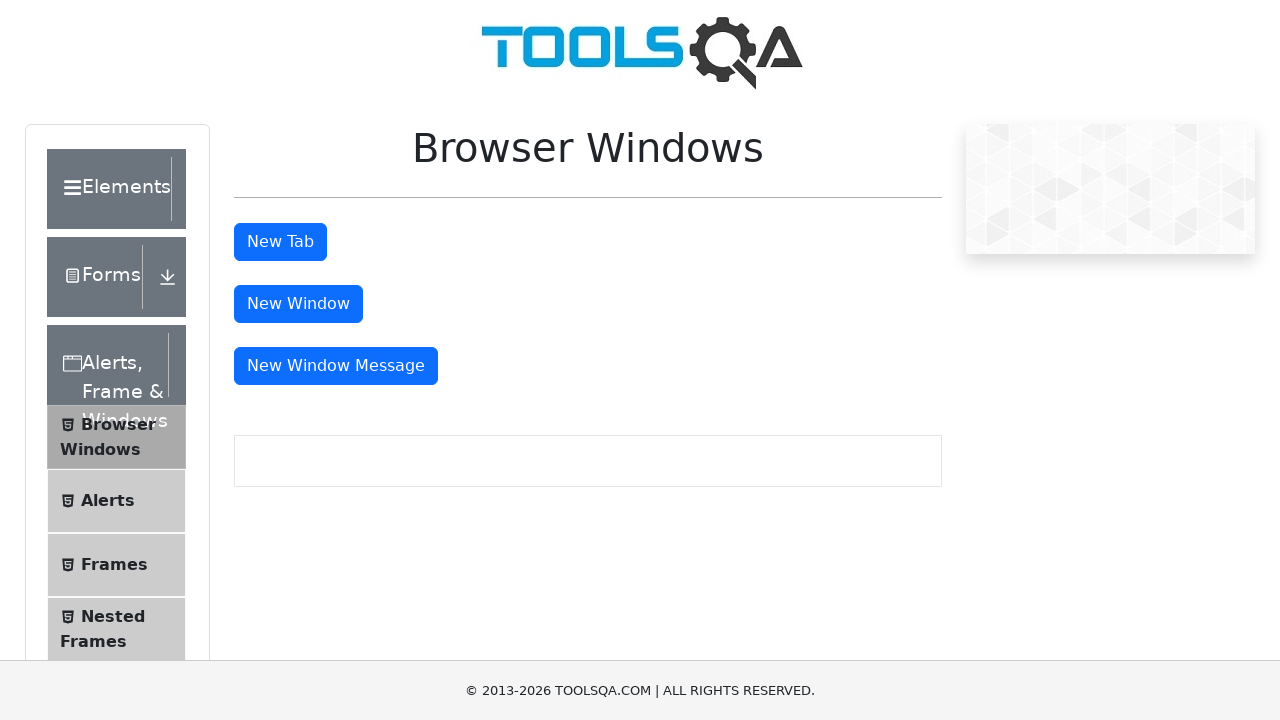

Clicked button to open new window at (298, 304) on #windowButton
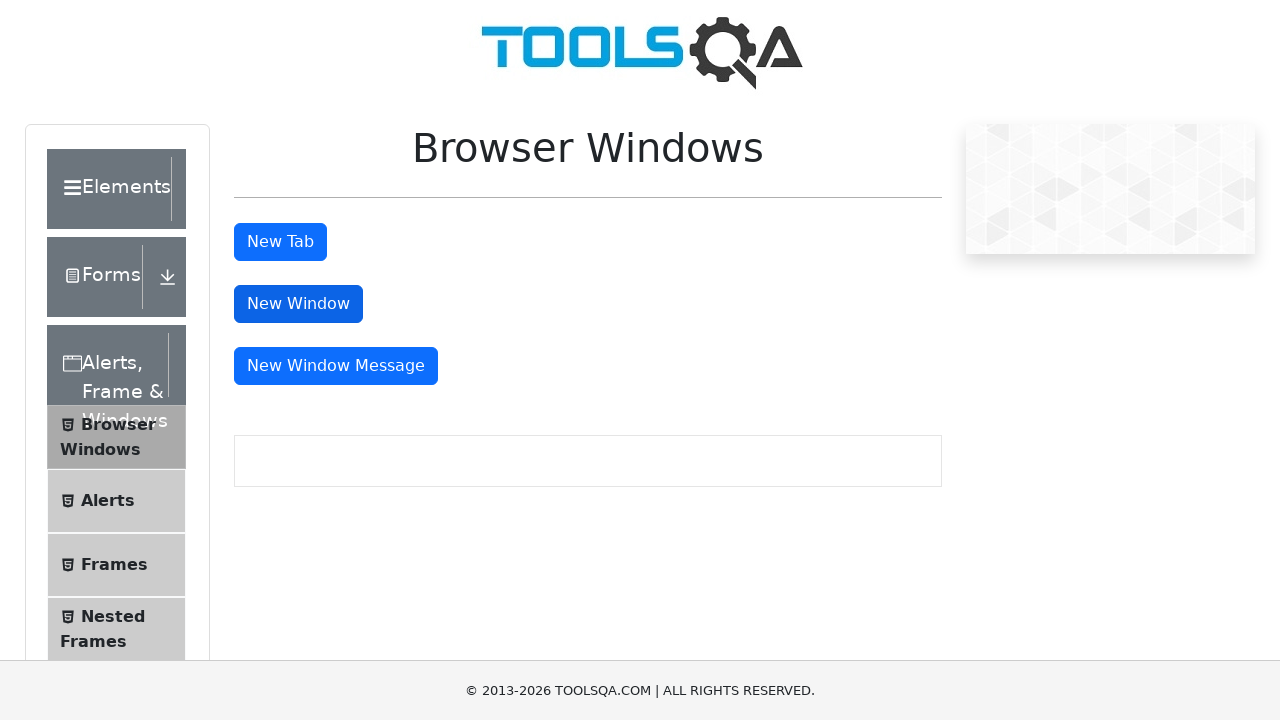

Retrieved new page/window reference
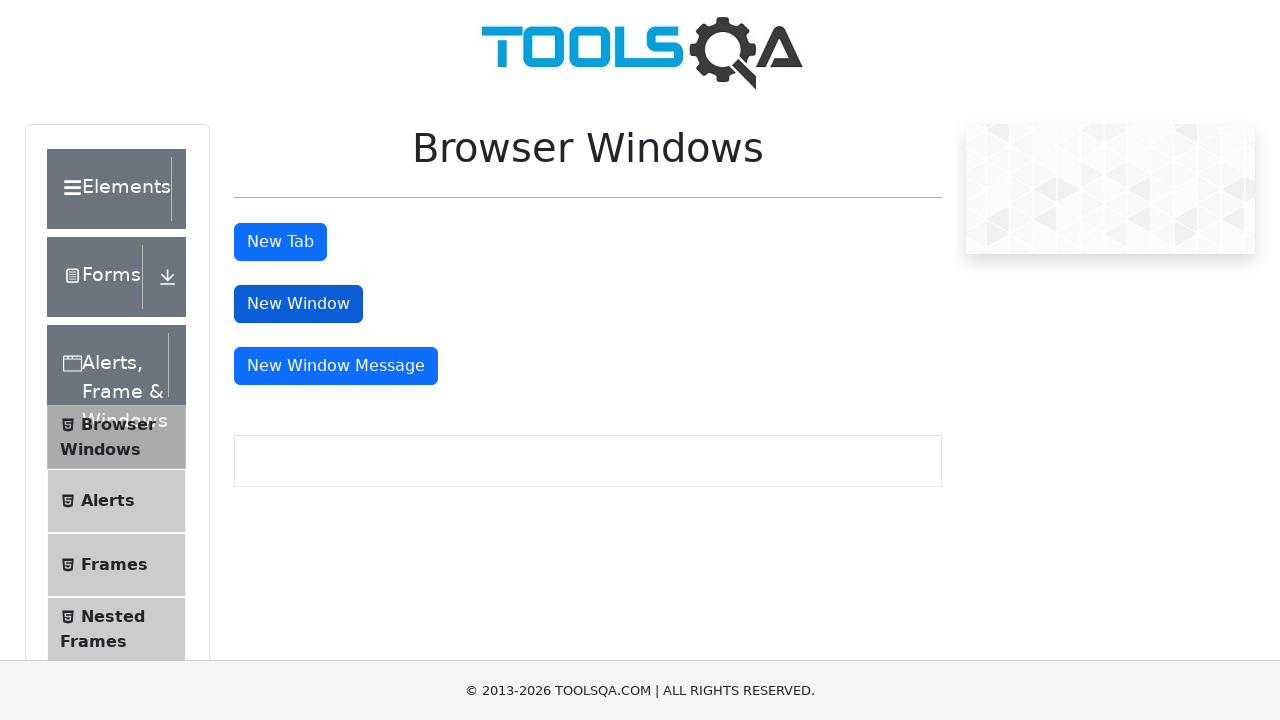

Waited for new window to fully load
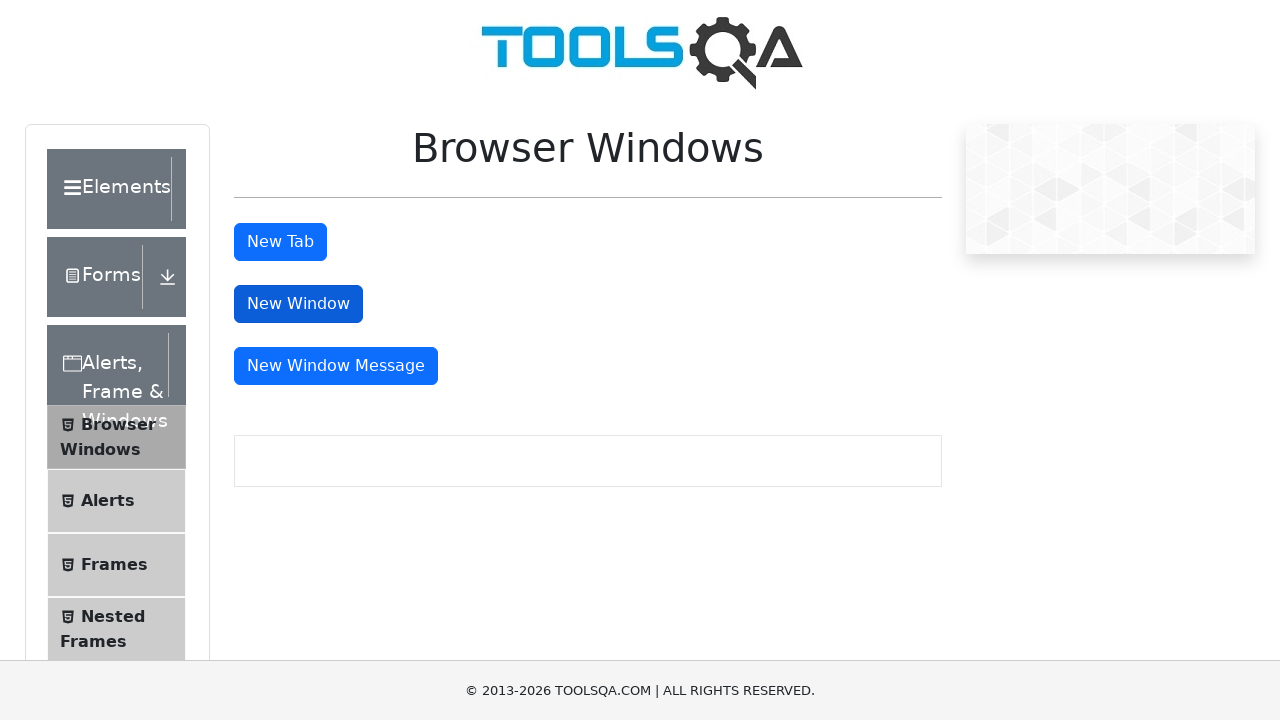

Waited for sample heading to appear in new window
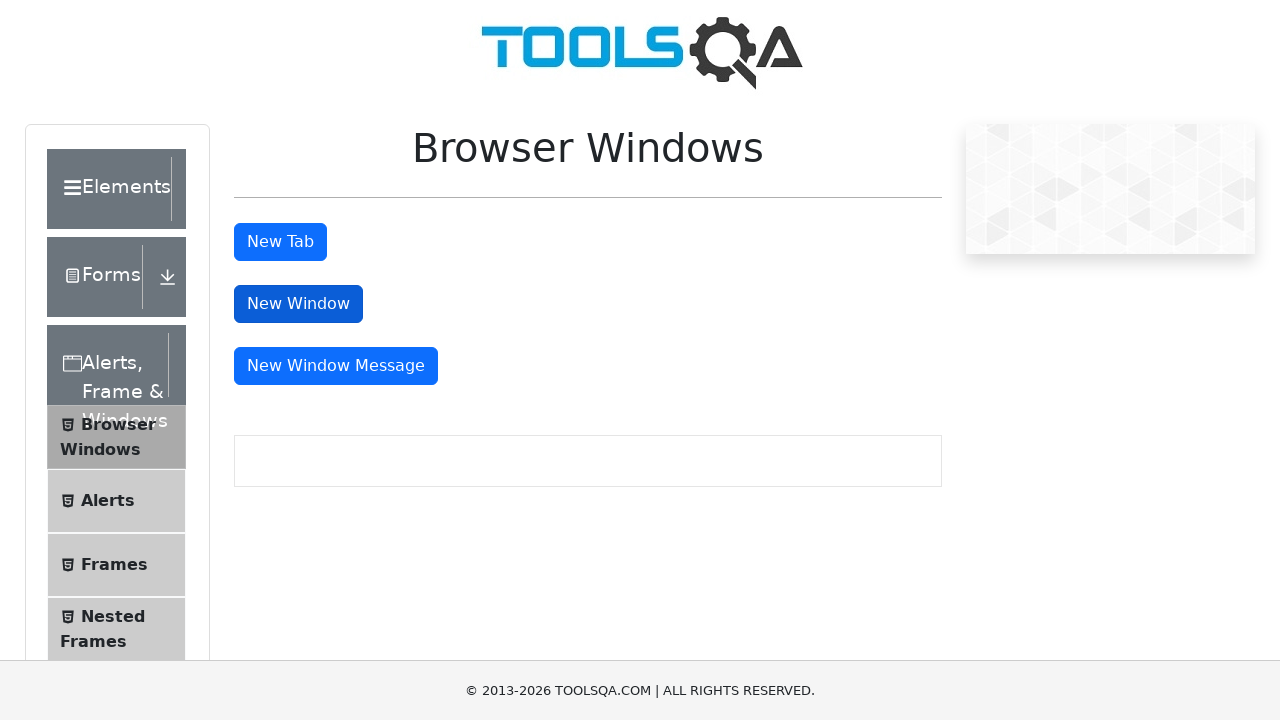

Retrieved heading text from new window: 'This is a sample page'
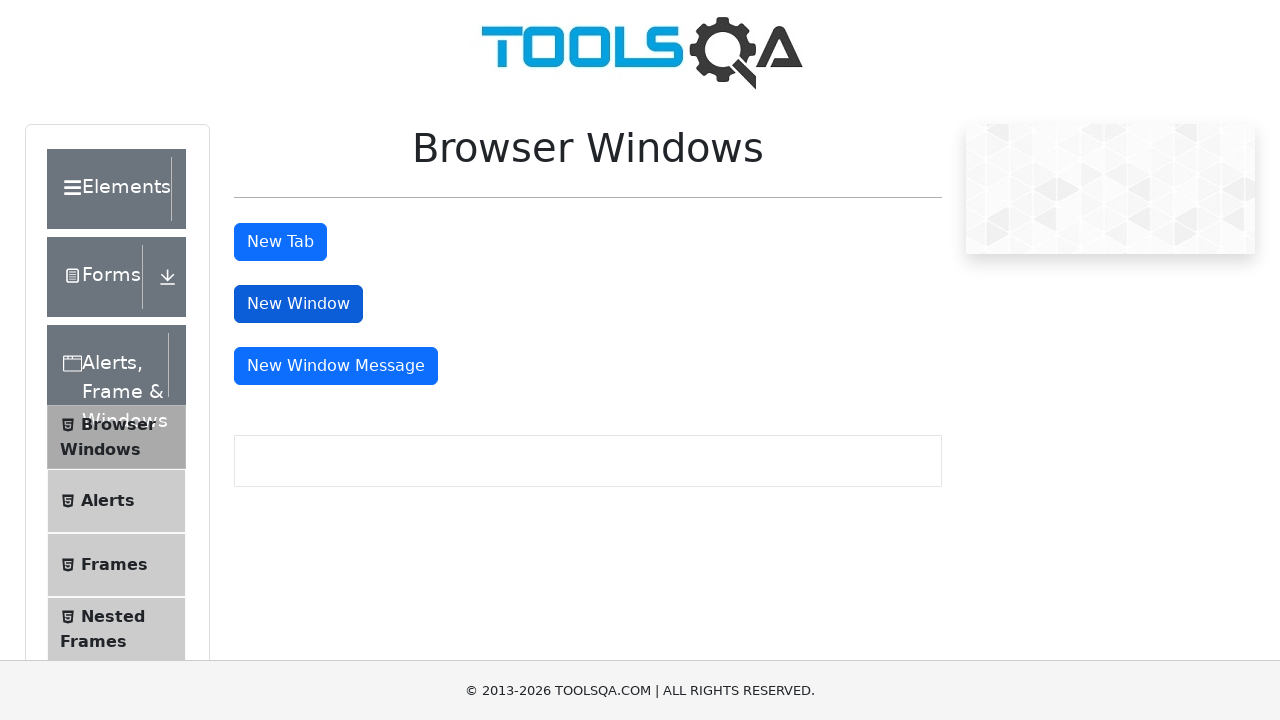

Closed the new window
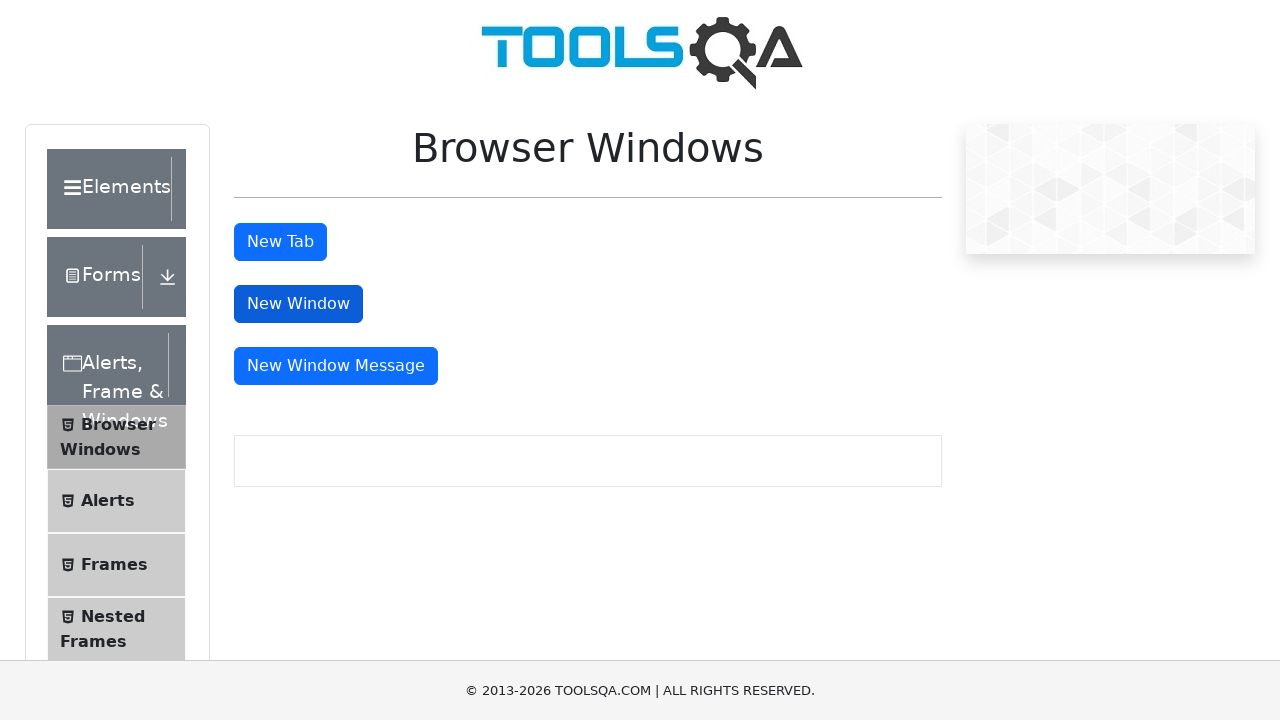

Verified return to parent window by checking page title
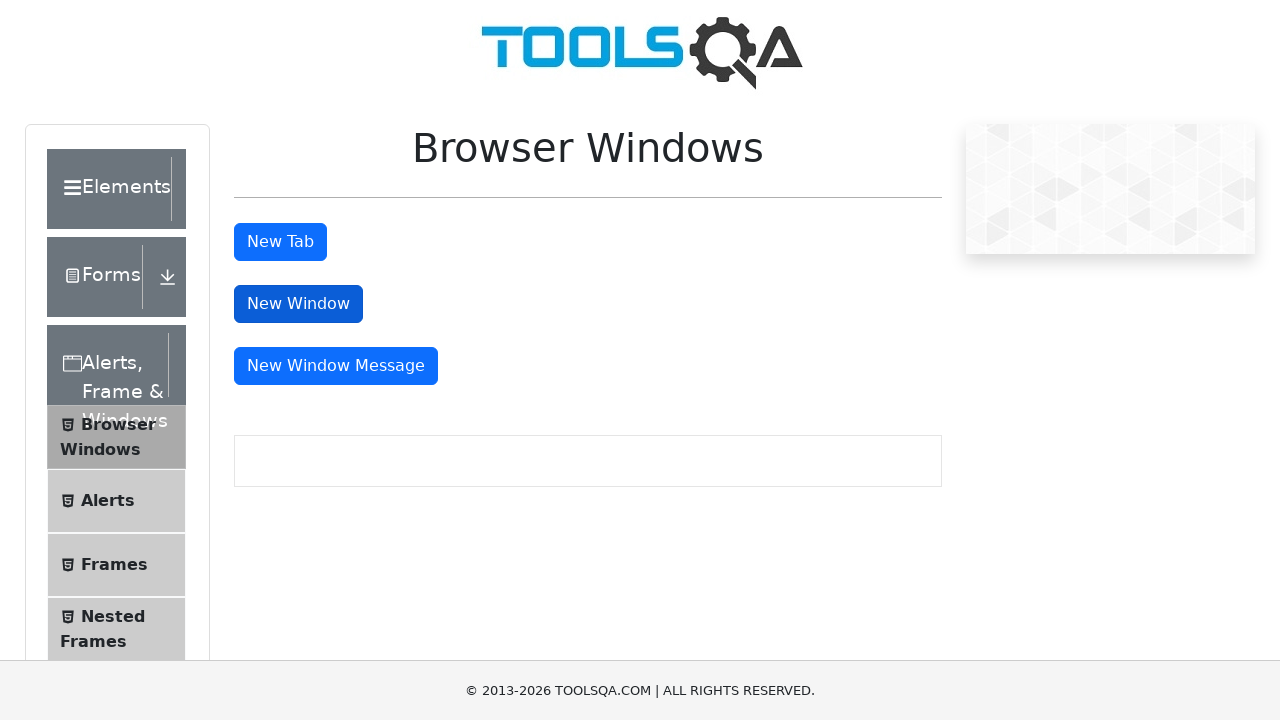

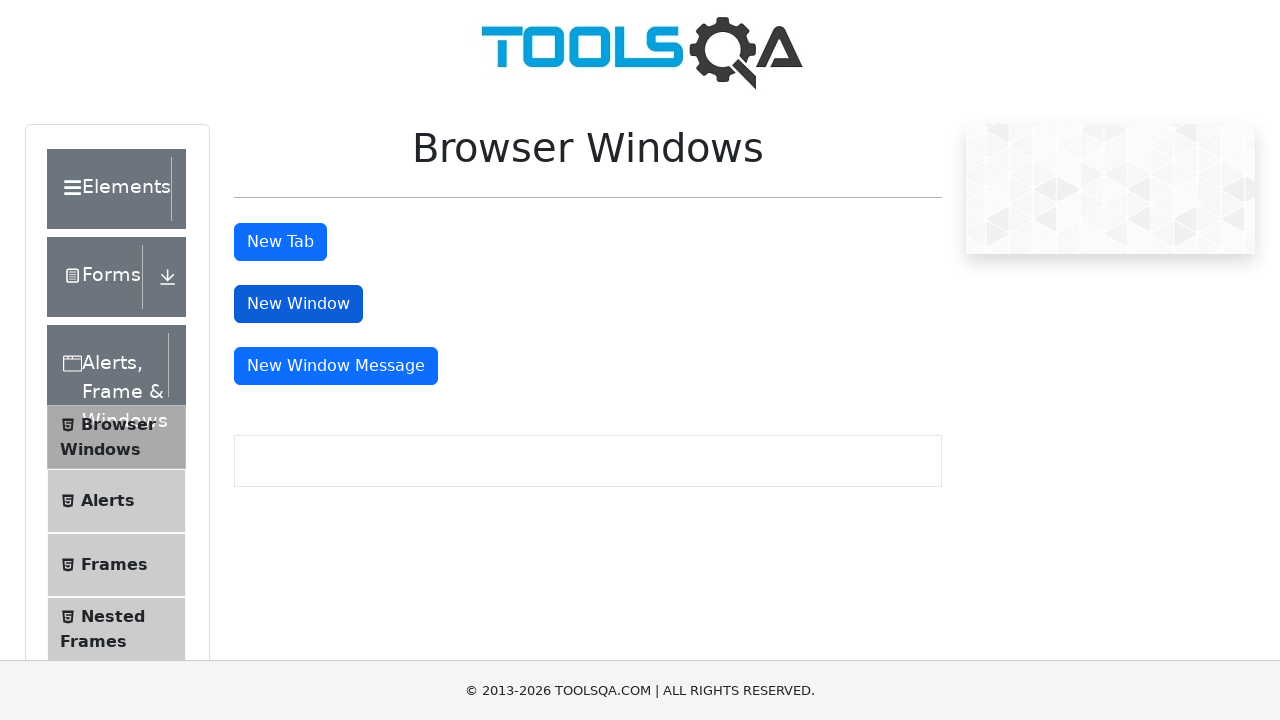